Tests a registration form by filling in first name, address, email, and phone number fields on a demo automation testing site.

Starting URL: http://demo.automationtesting.in/Register.html

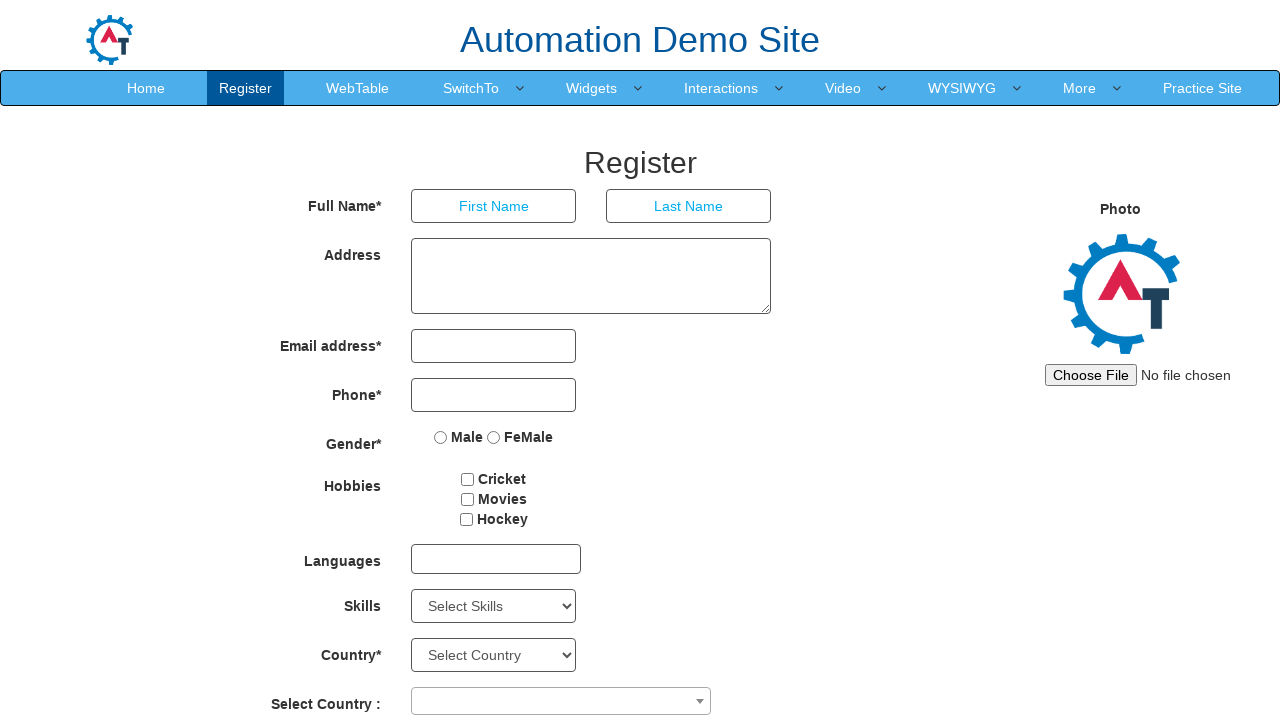

Filled first name field with 'arunkumar' on input[placeholder='First Name']
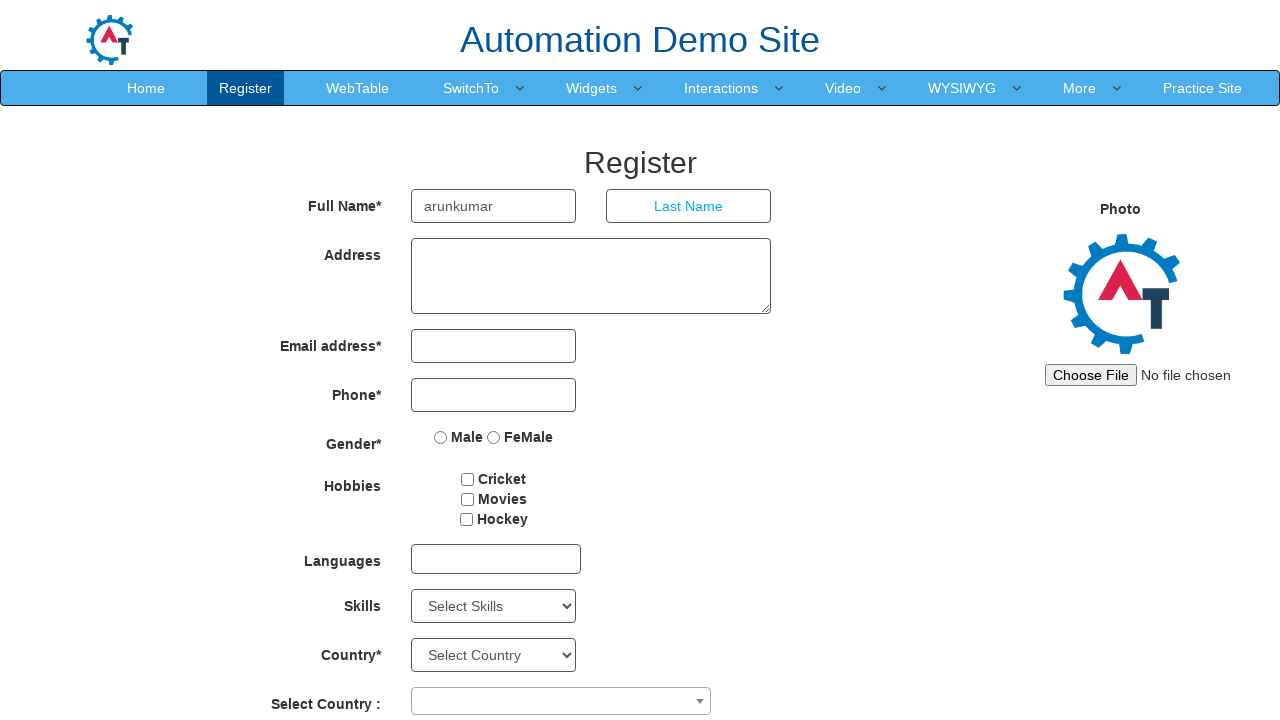

Filled address field with 'chennai' on textarea[rows='3']
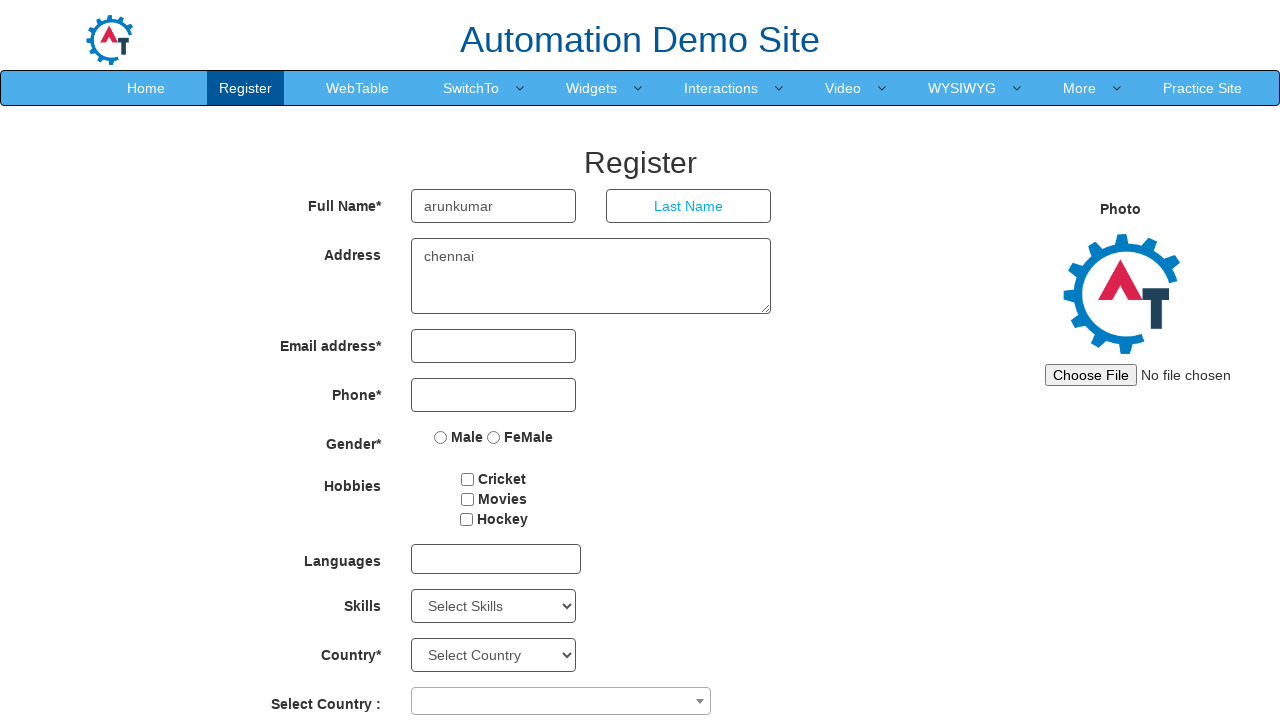

Filled email field with 'testuser2847@example.com' on input[type='email']
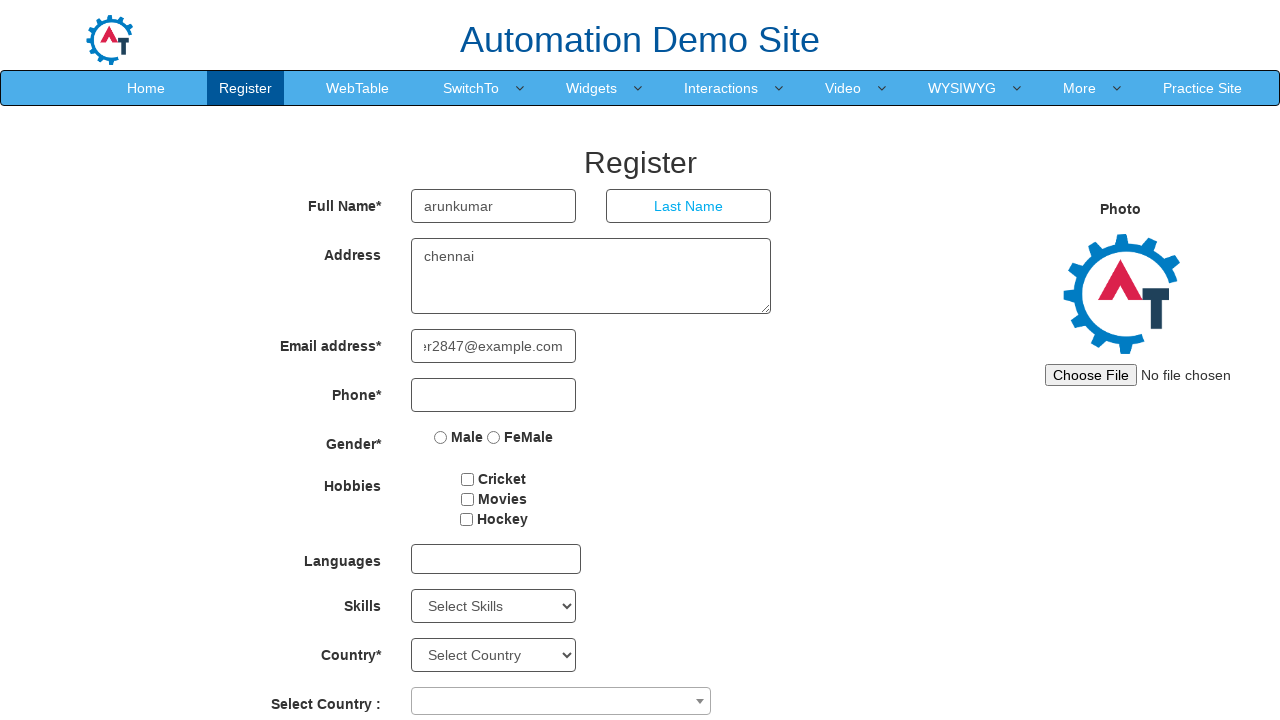

Filled phone number field with '5551234567' on input[type='tel']
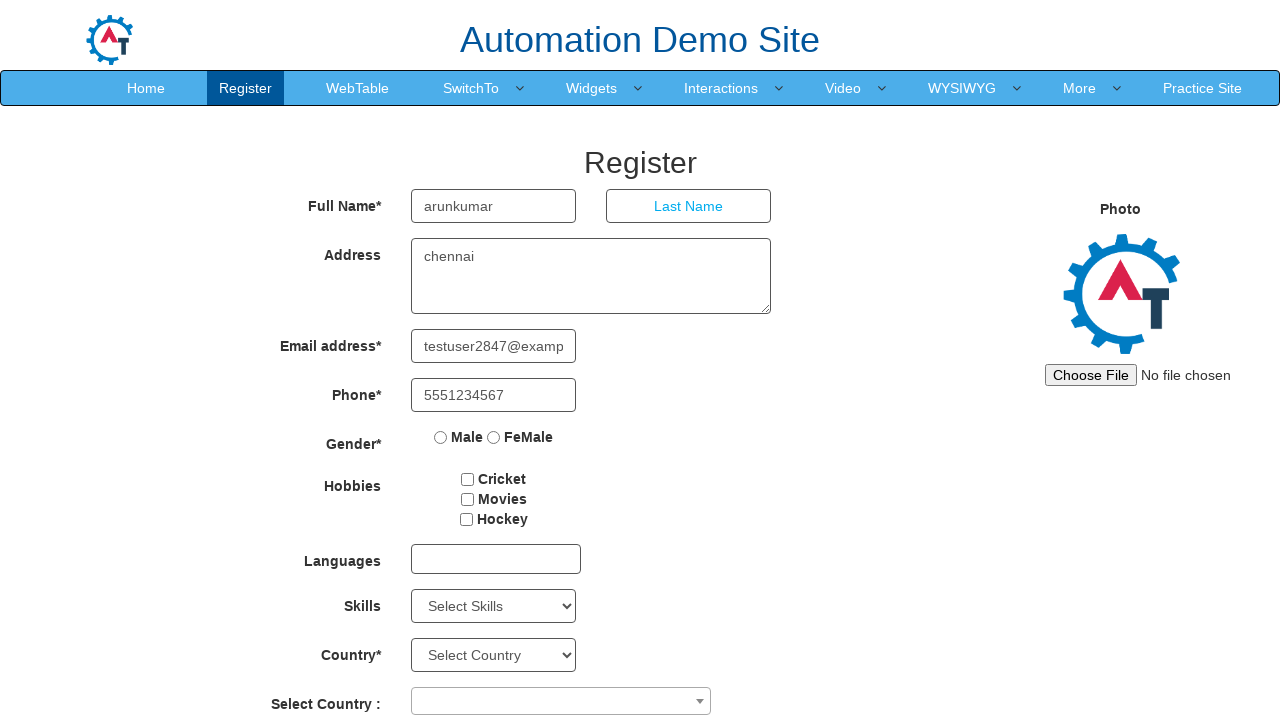

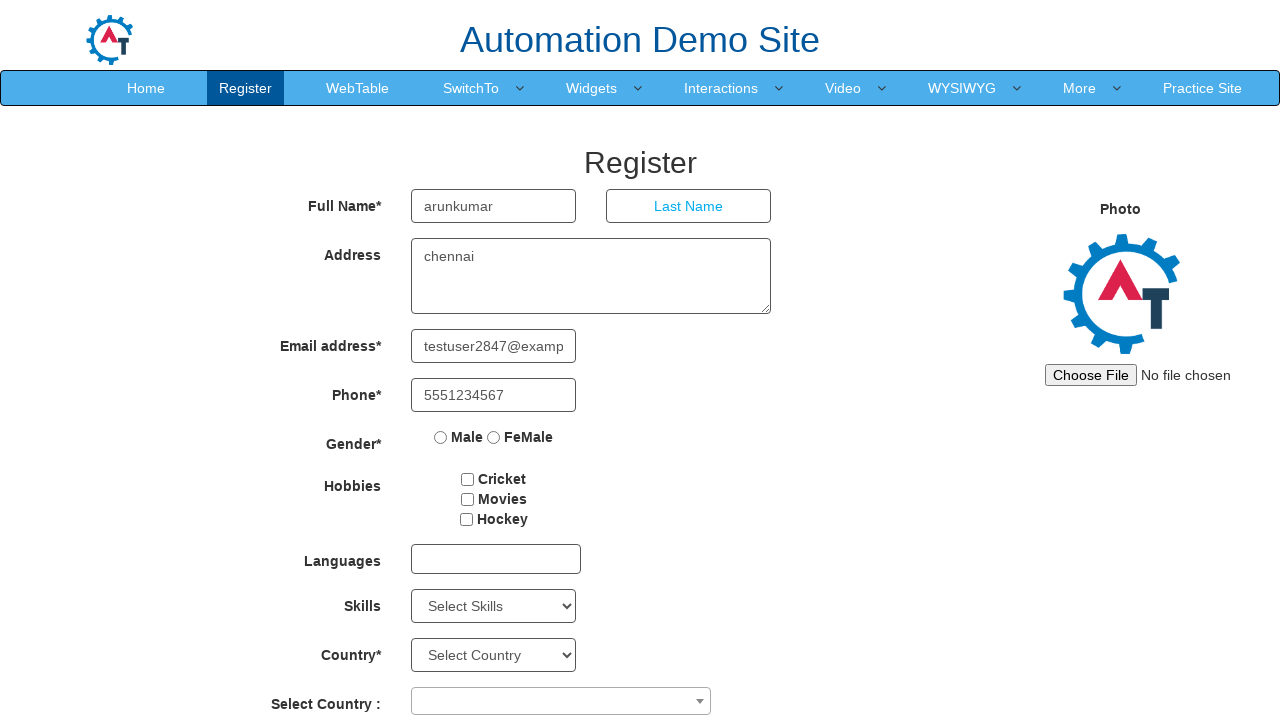